Tests the Ember.js TodoMVC implementation by adding todo items, removing one, and validating the remaining count

Starting URL: http://todomvc.com

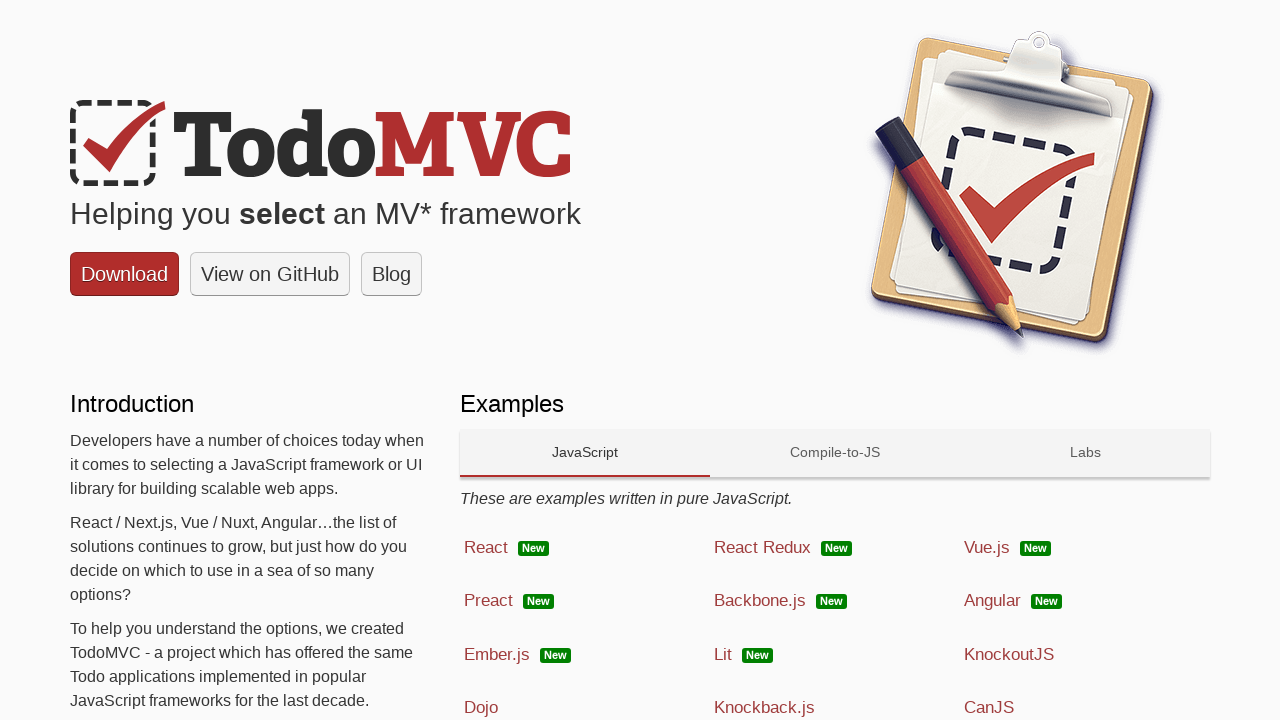

Clicked on Ember.js link to navigate to TodoMVC implementation at (497, 654) on text=Ember.js
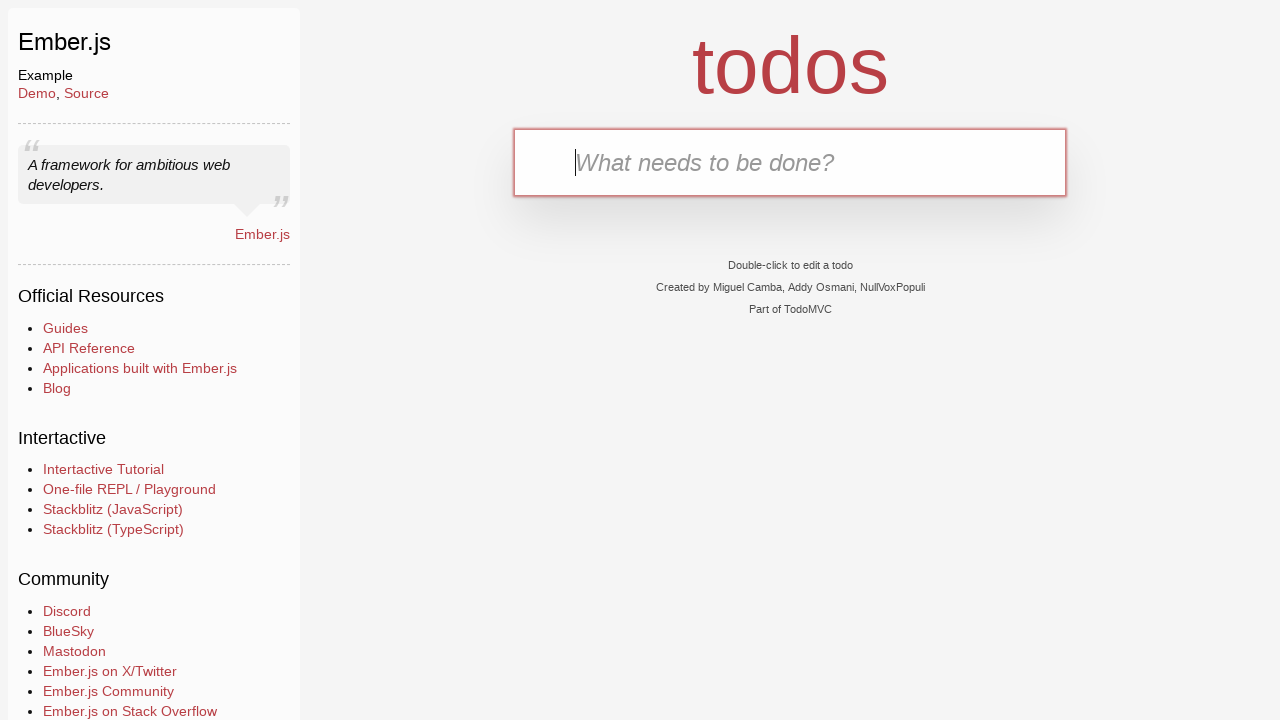

Filled input field with first todo item 'Meet a Friend' on input
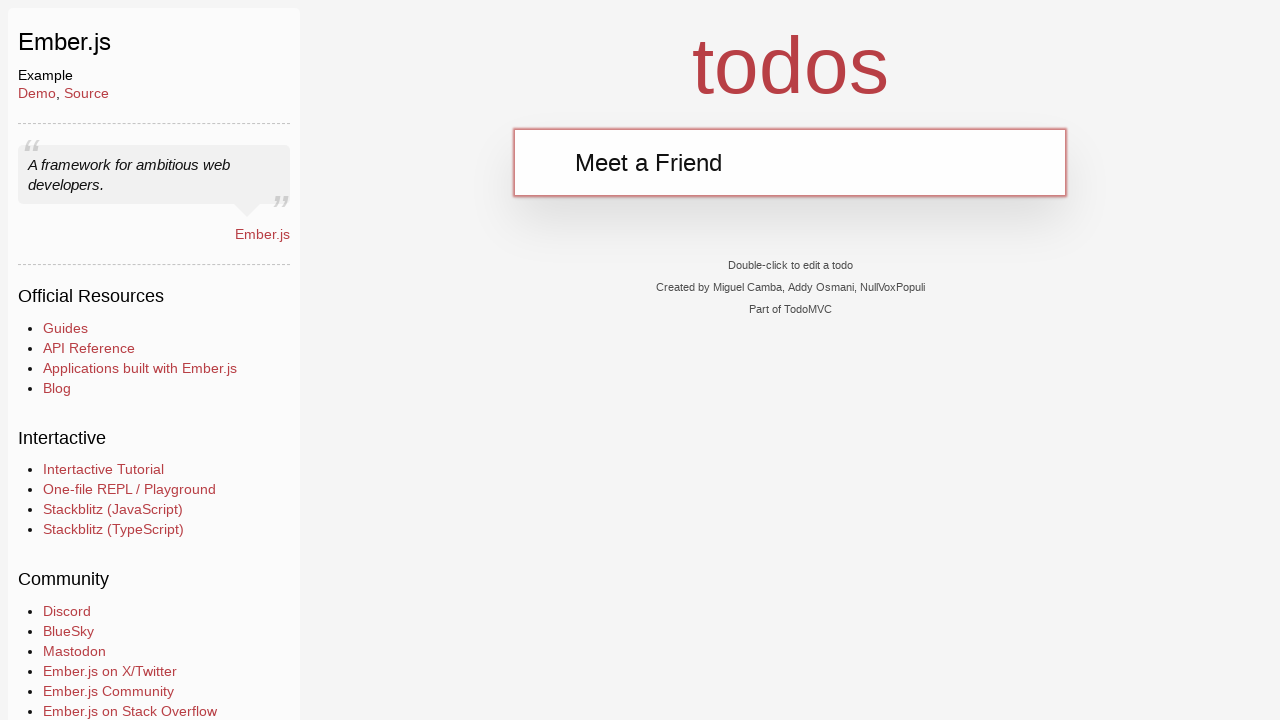

Pressed Enter to add first todo item on input
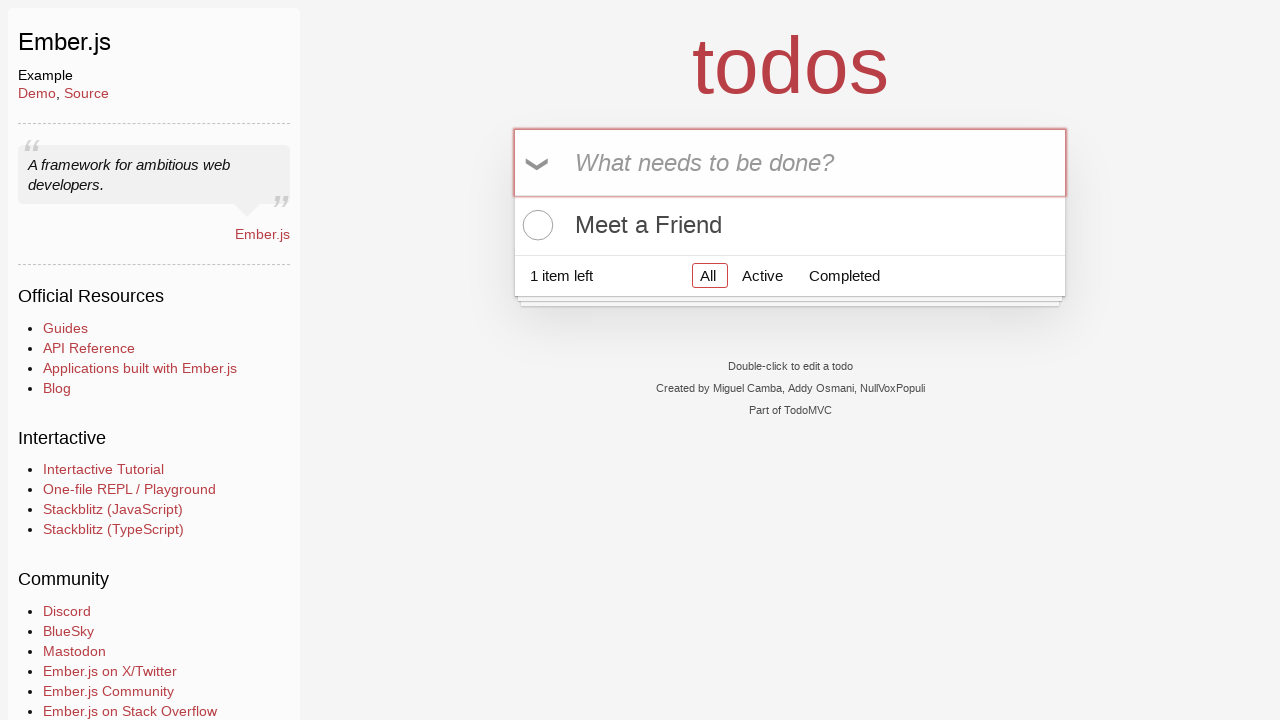

Filled input field with second todo item 'Buy Meat' on input
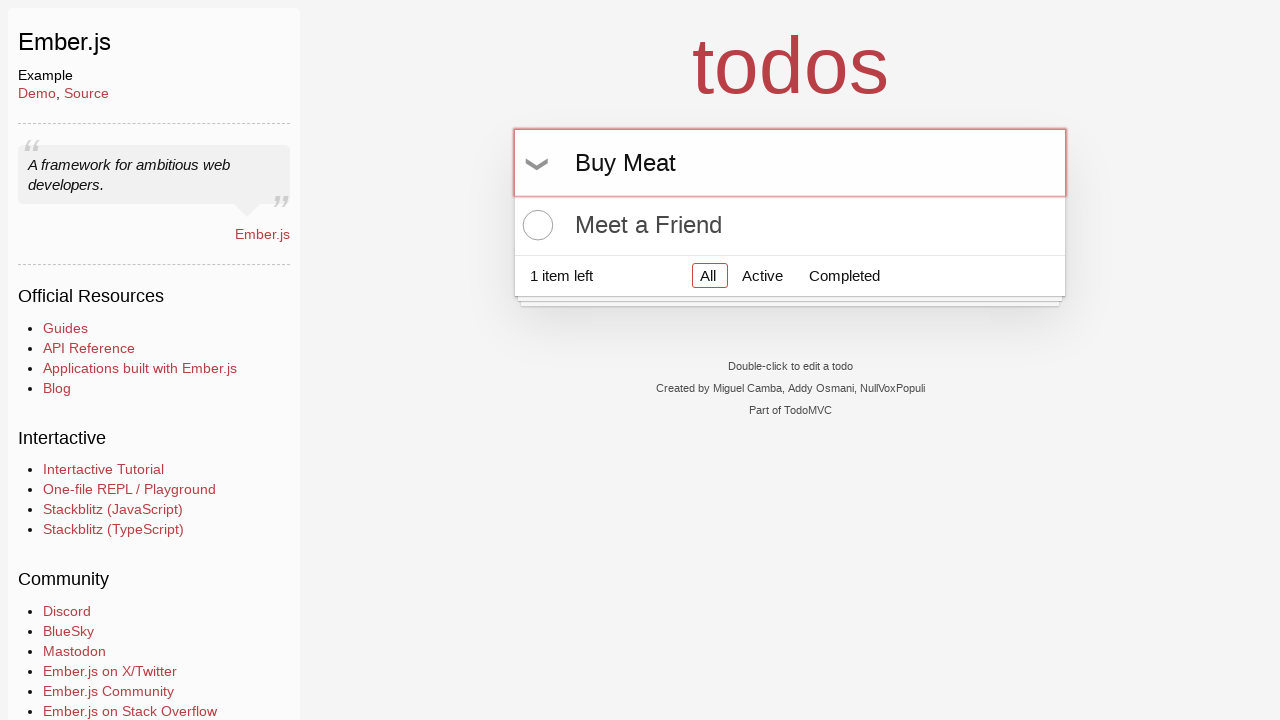

Pressed Enter to add second todo item on input
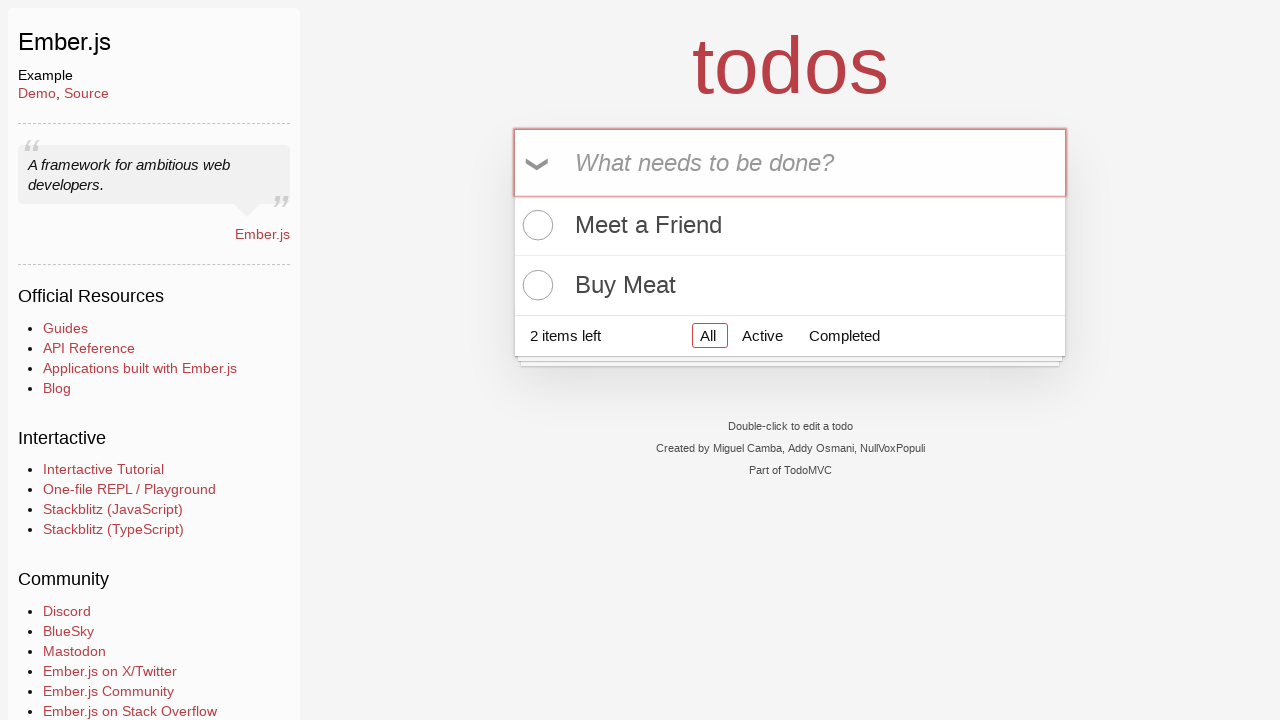

Filled input field with third todo item 'Clean the Car' on input
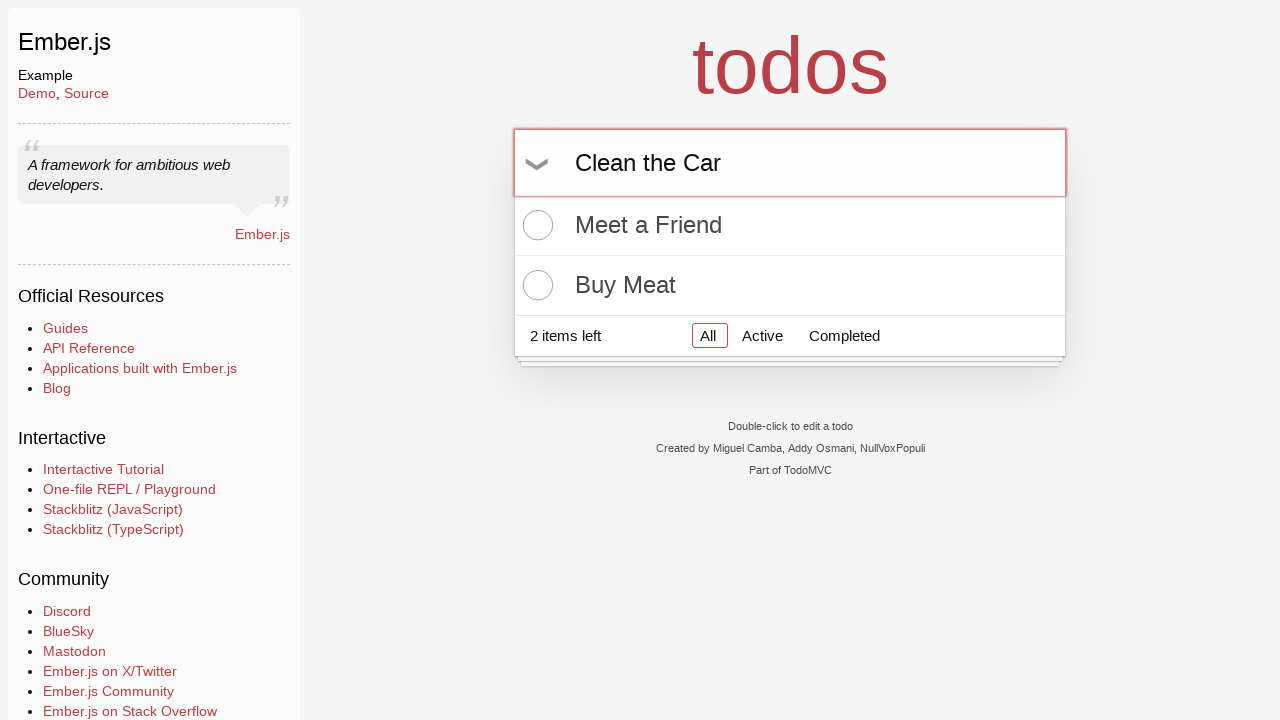

Pressed Enter to add third todo item on input
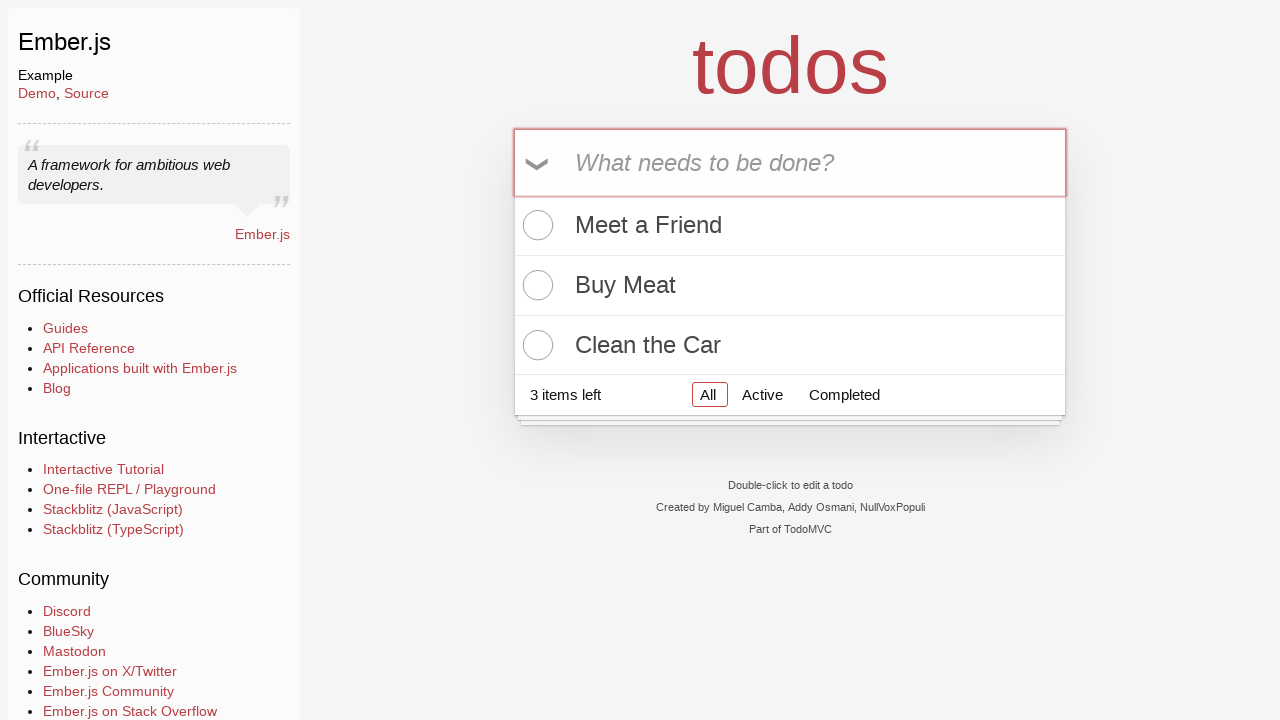

Clicked checkbox to remove first todo item at (535, 225) on li:nth-child(1) > div > input
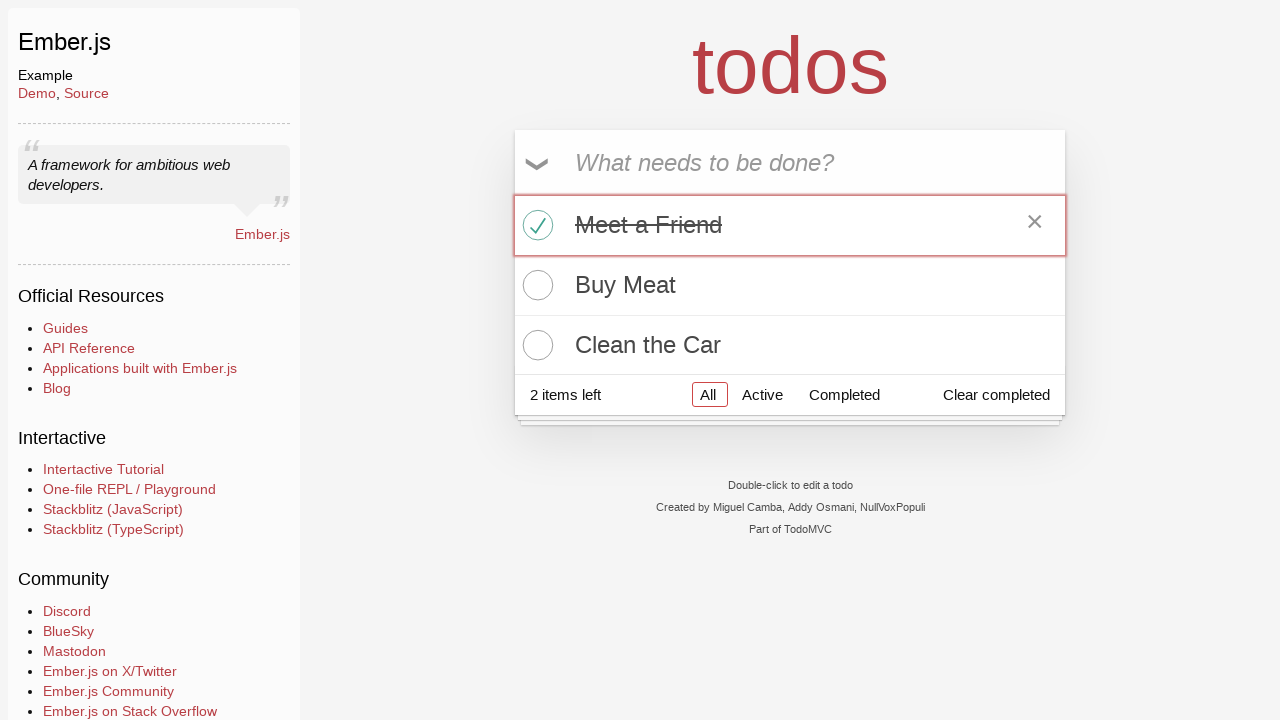

Waited for todo count element to appear, expecting '2 items left'
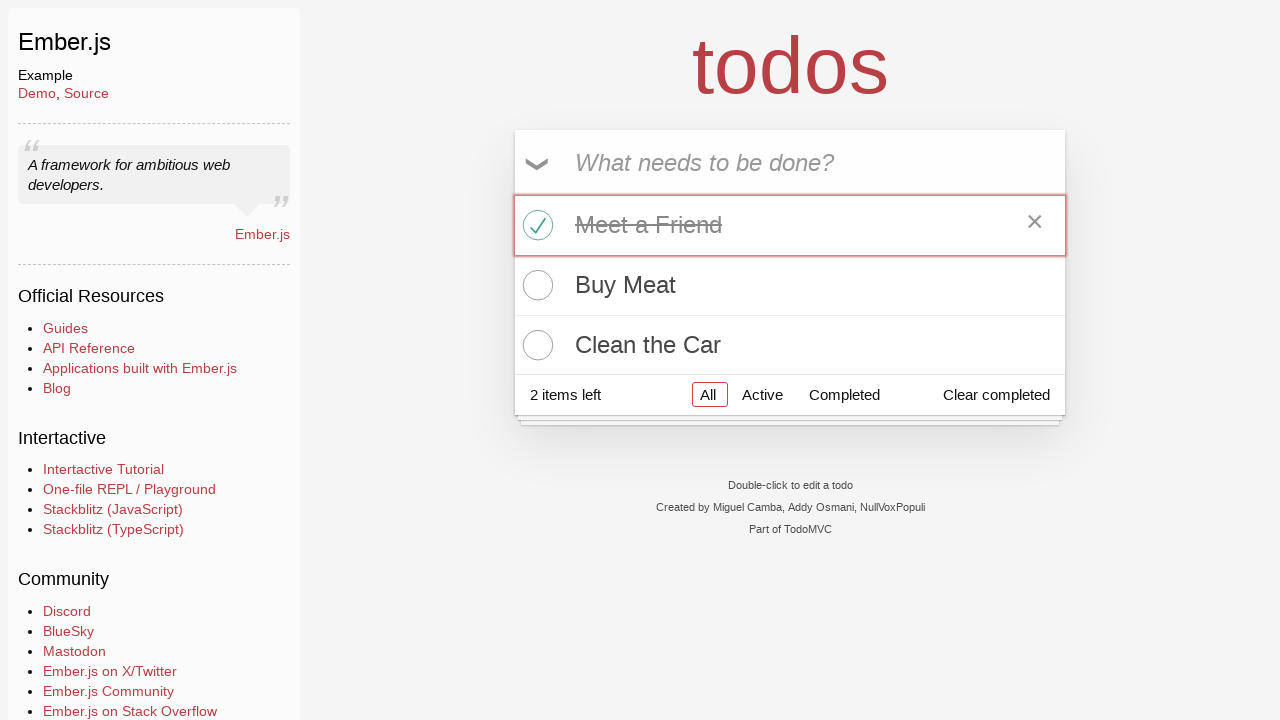

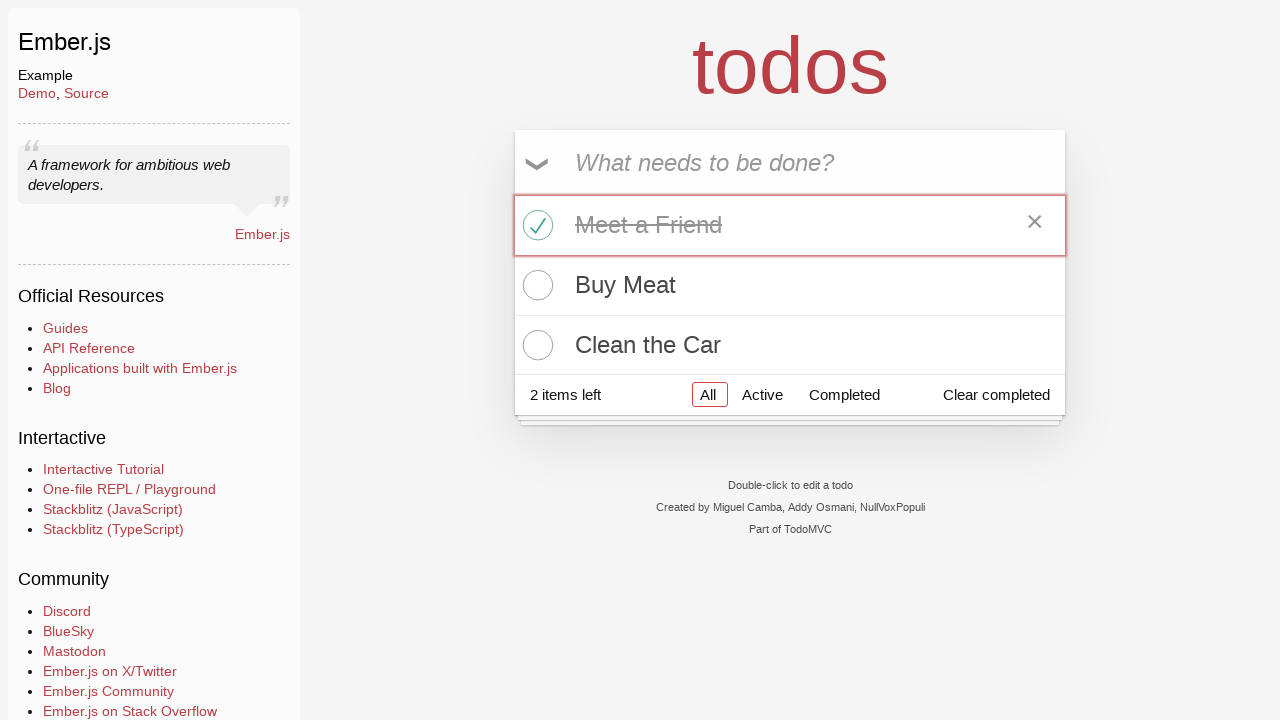